Tests filling and submitting a complete form including text fields, password, dropdown selection and submit button

Starting URL: https://osstep.github.io/locator_getbyrole

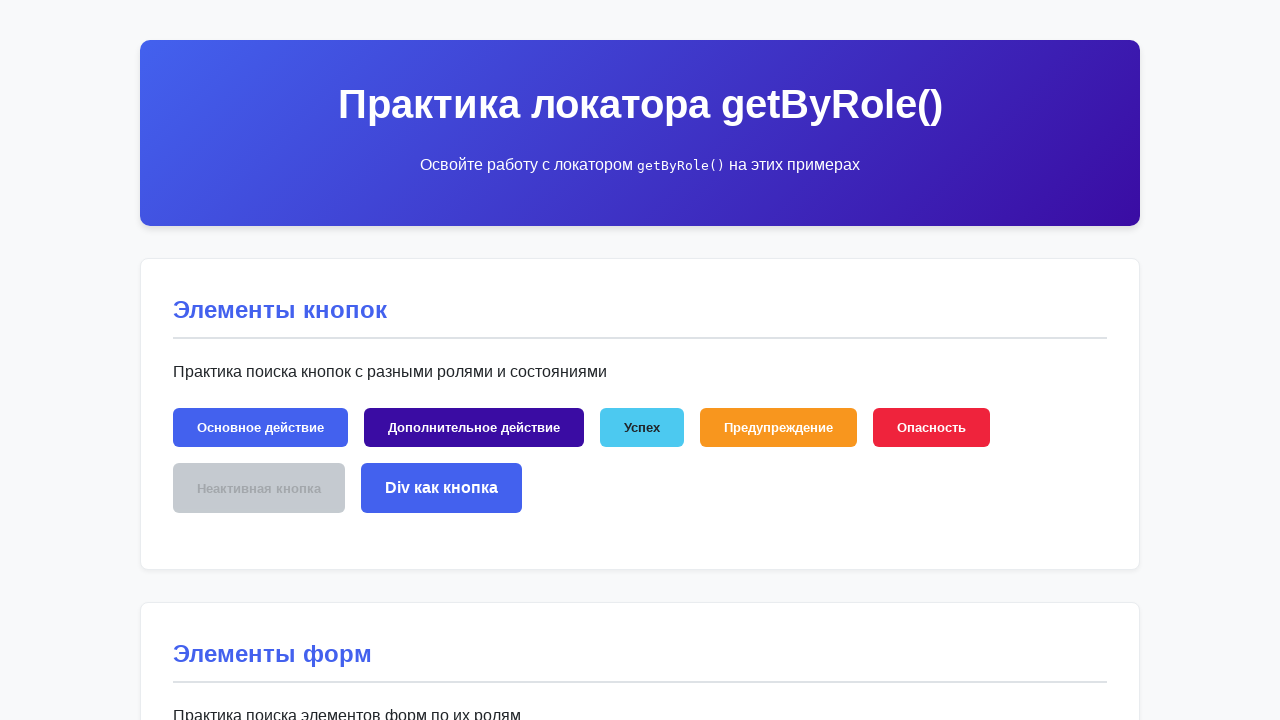

Filled username field with 'тест' on internal:role=textbox[name="Имя пользователя"i]
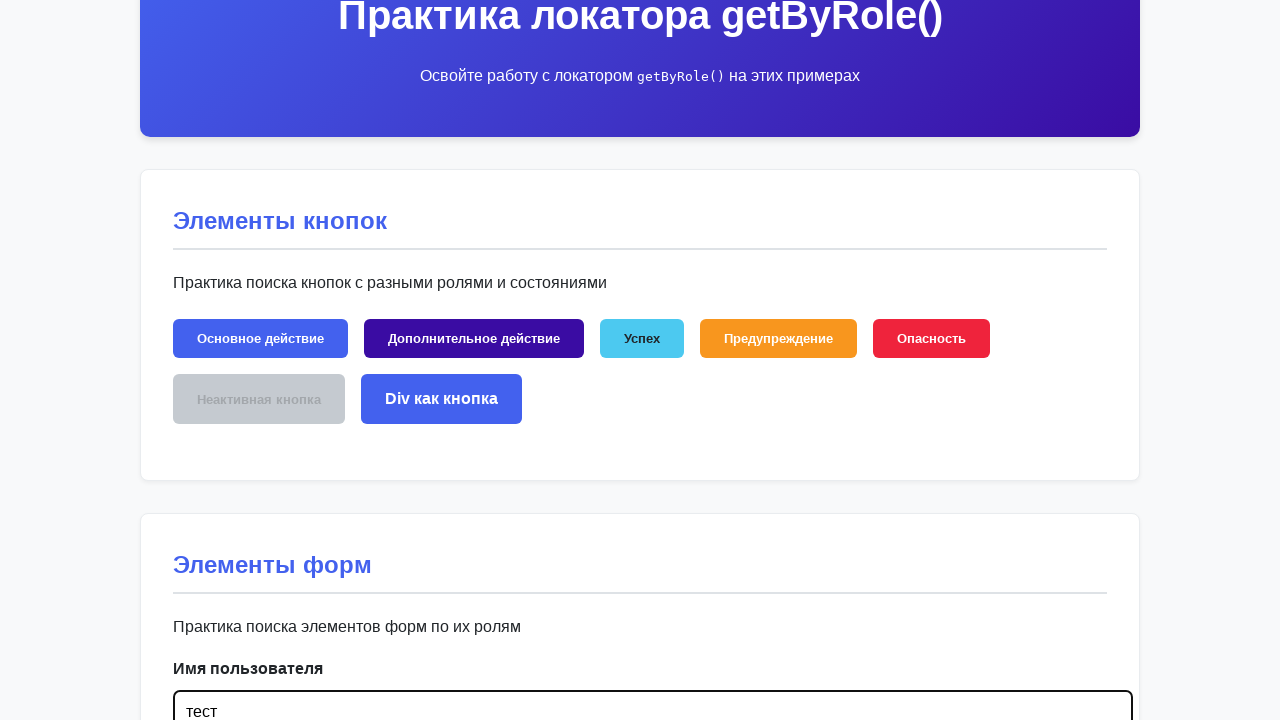

Filled password field with 'пароль123' on internal:role=textbox[name="Пароль"i]
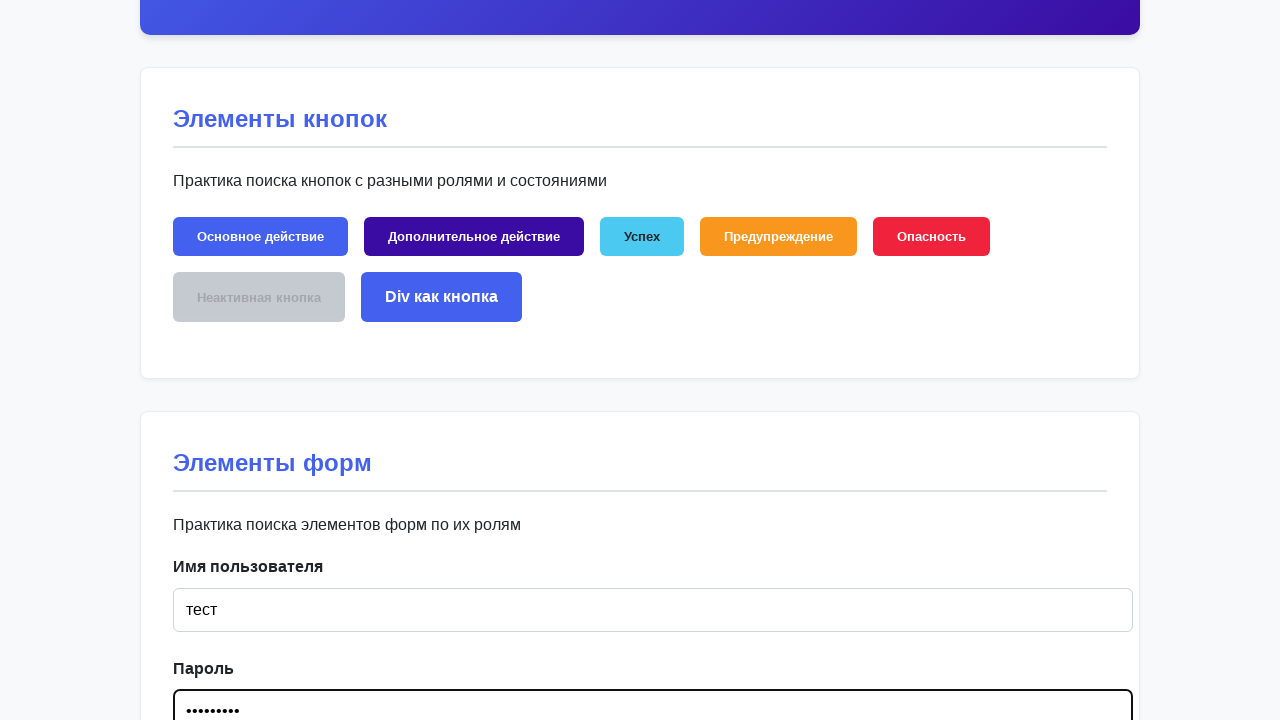

Selected 'ru' from country dropdown on internal:role=combobox[name="Страна"i]
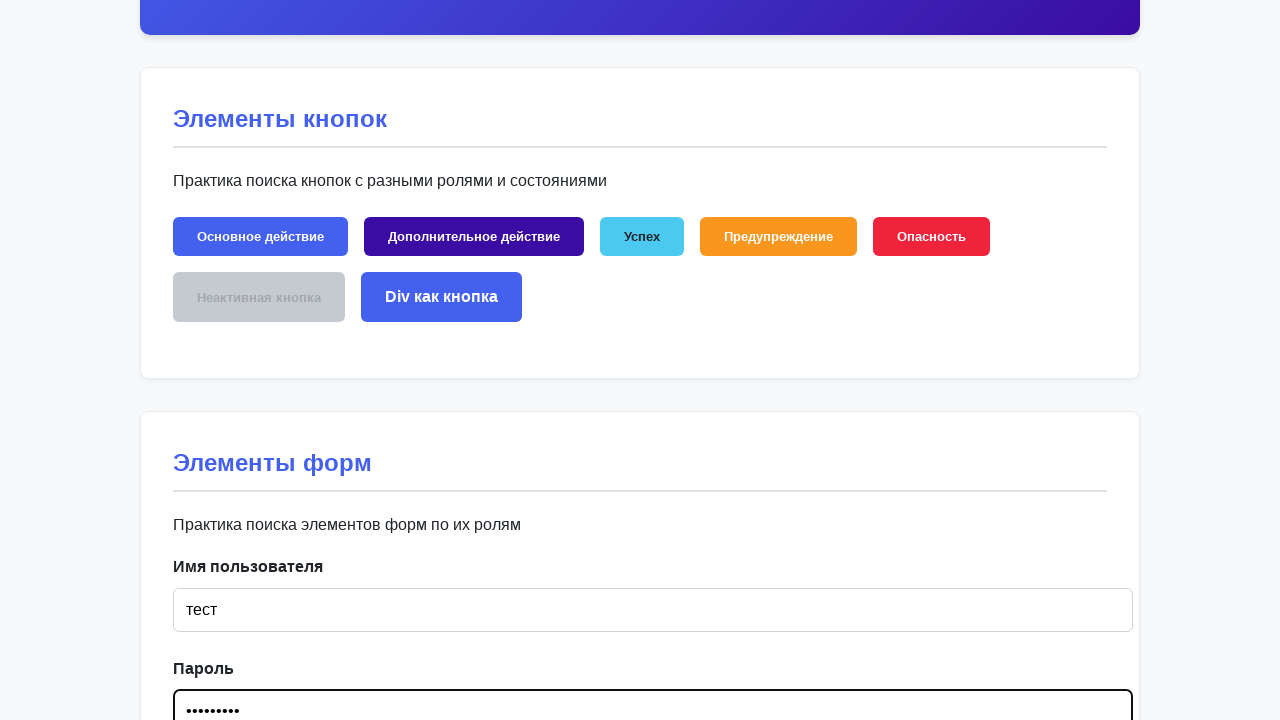

Clicked submit button to send the form at (232, 360) on internal:role=button[name="Отправить"i]
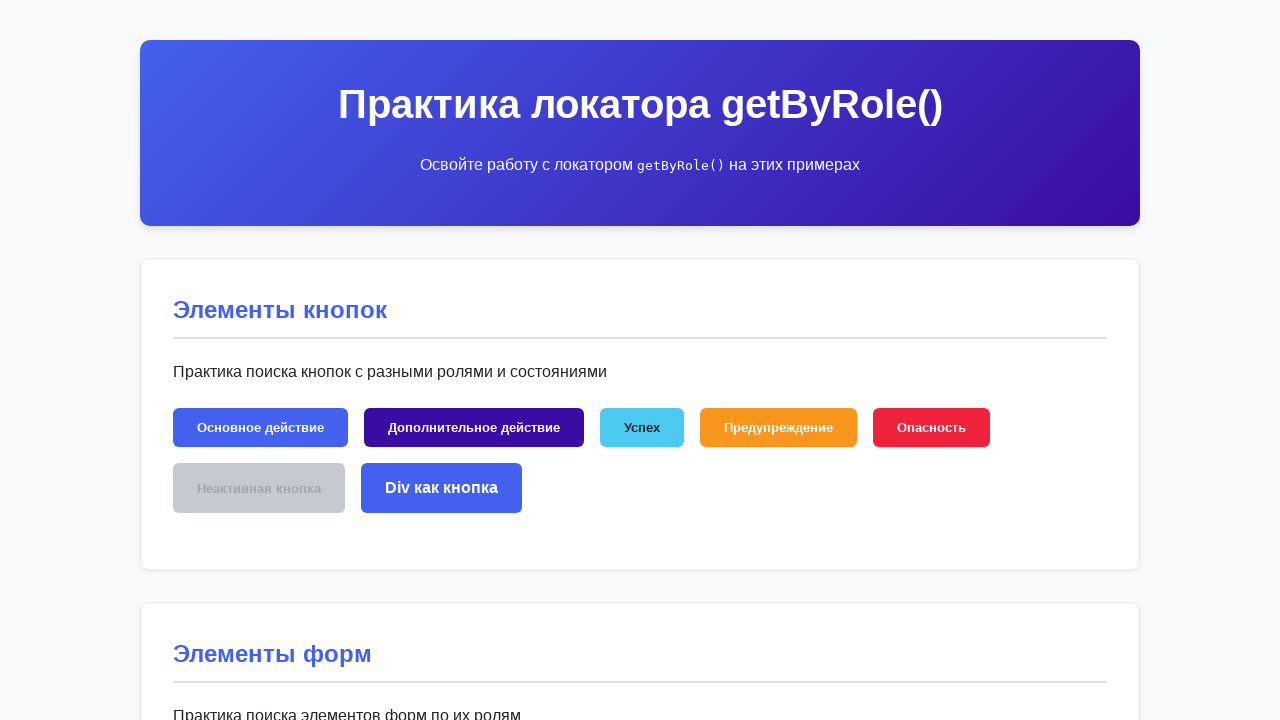

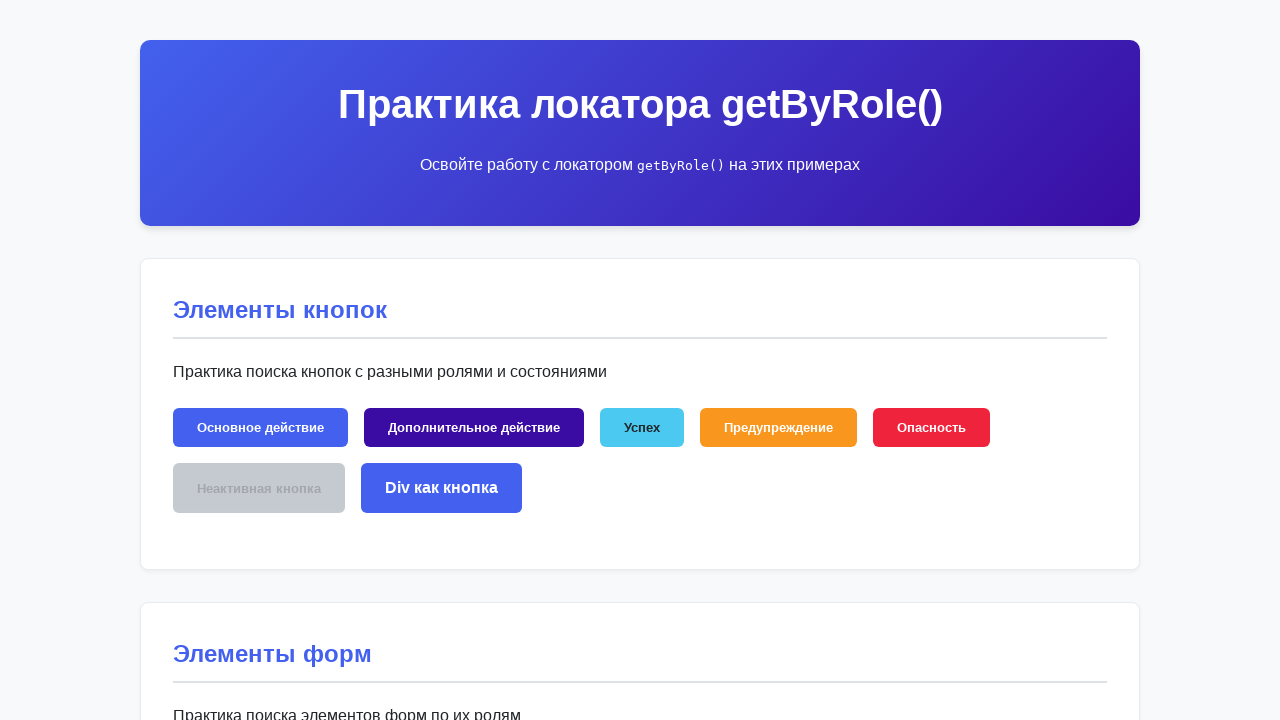